Clicks on the WebTable link and retrieves the current URL

Starting URL: https://demo.automationtesting.in/Register.html

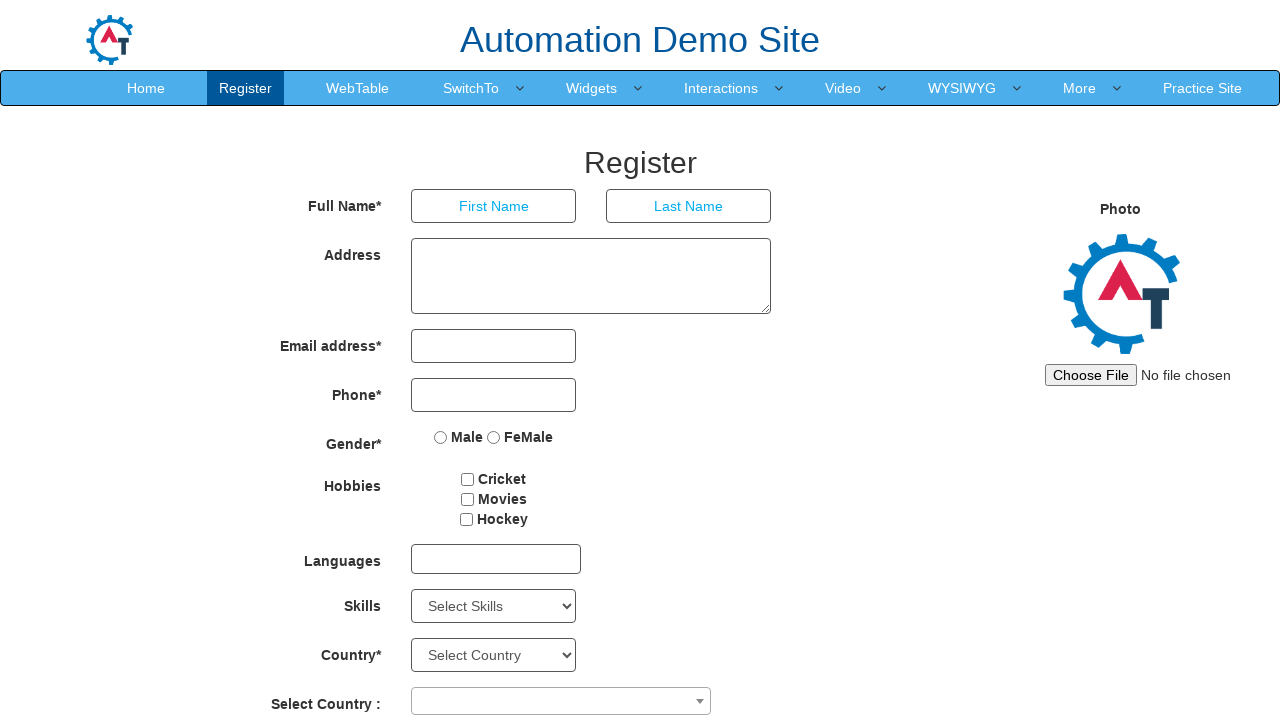

Clicked on the WebTable link at (358, 88) on xpath=//a[text()='WebTable']
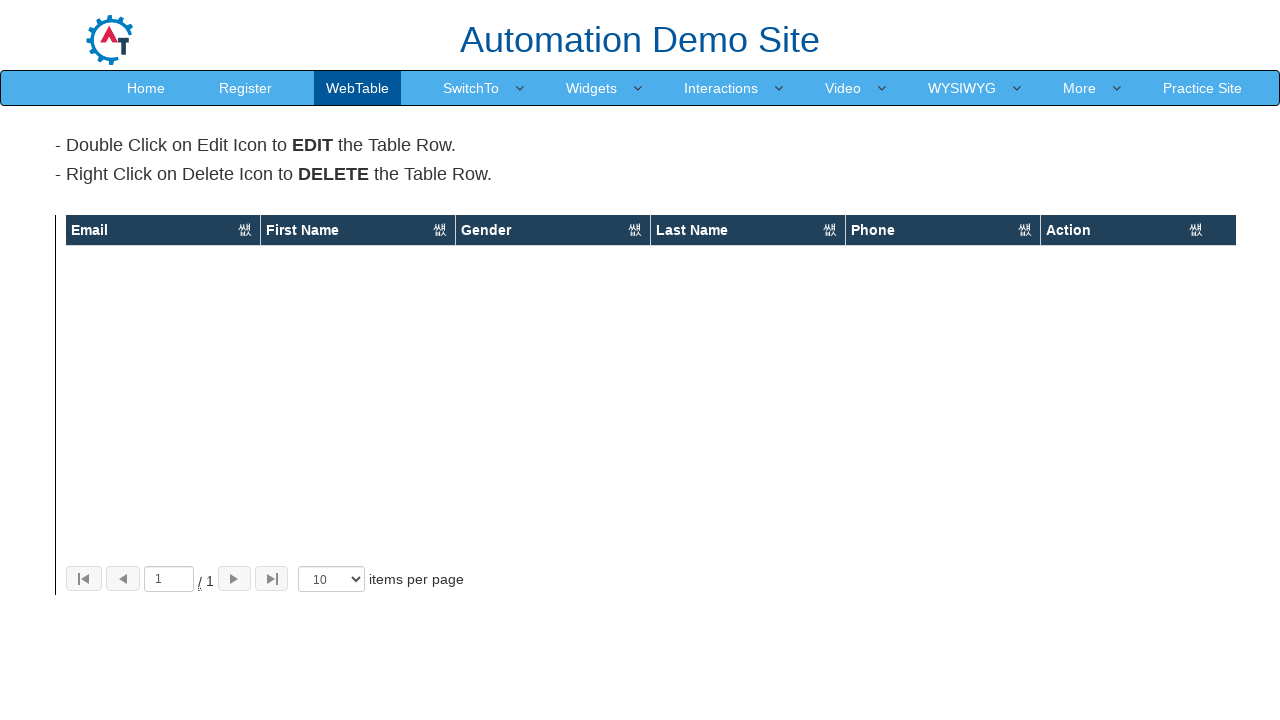

Waited for page load to complete
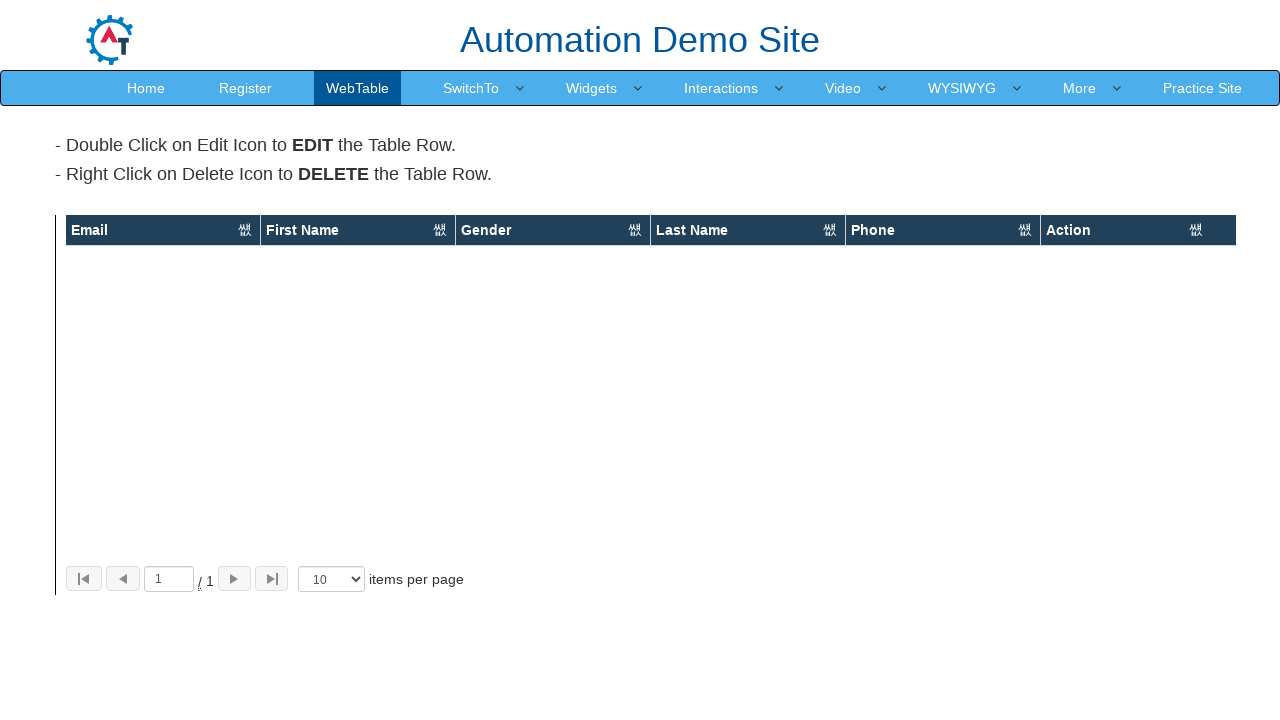

Retrieved current URL: https://demo.automationtesting.in/WebTable.html
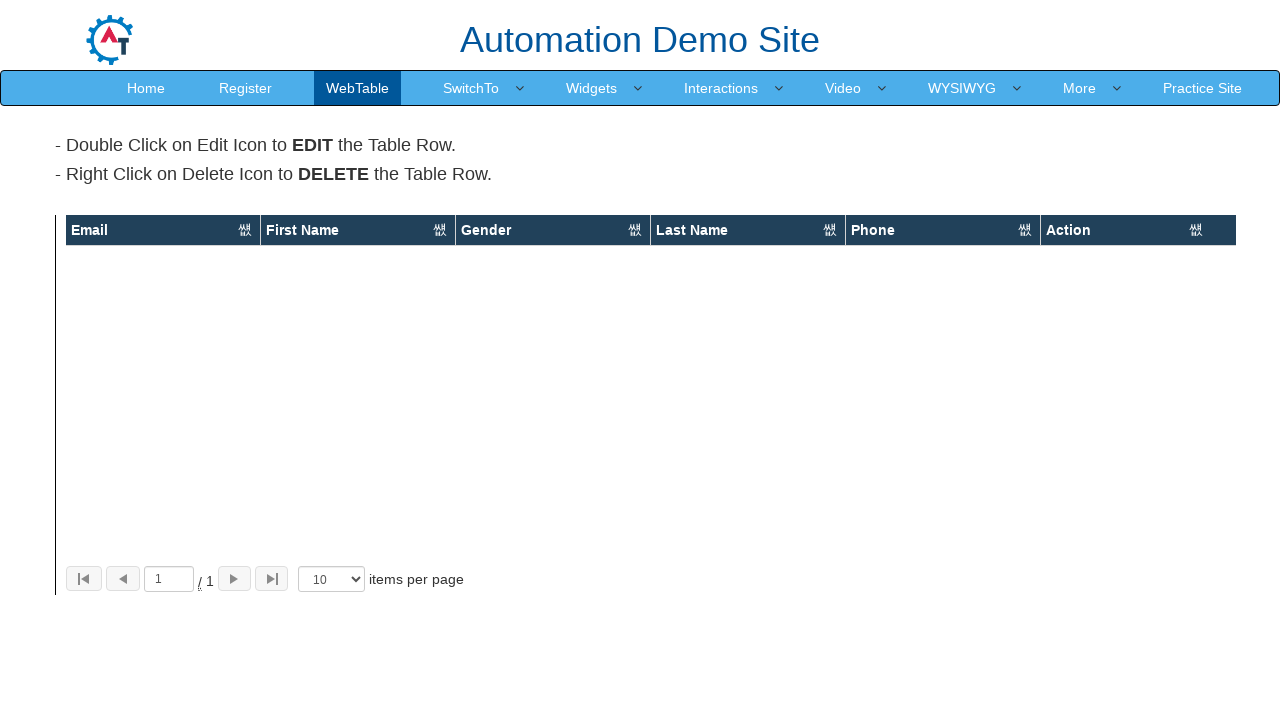

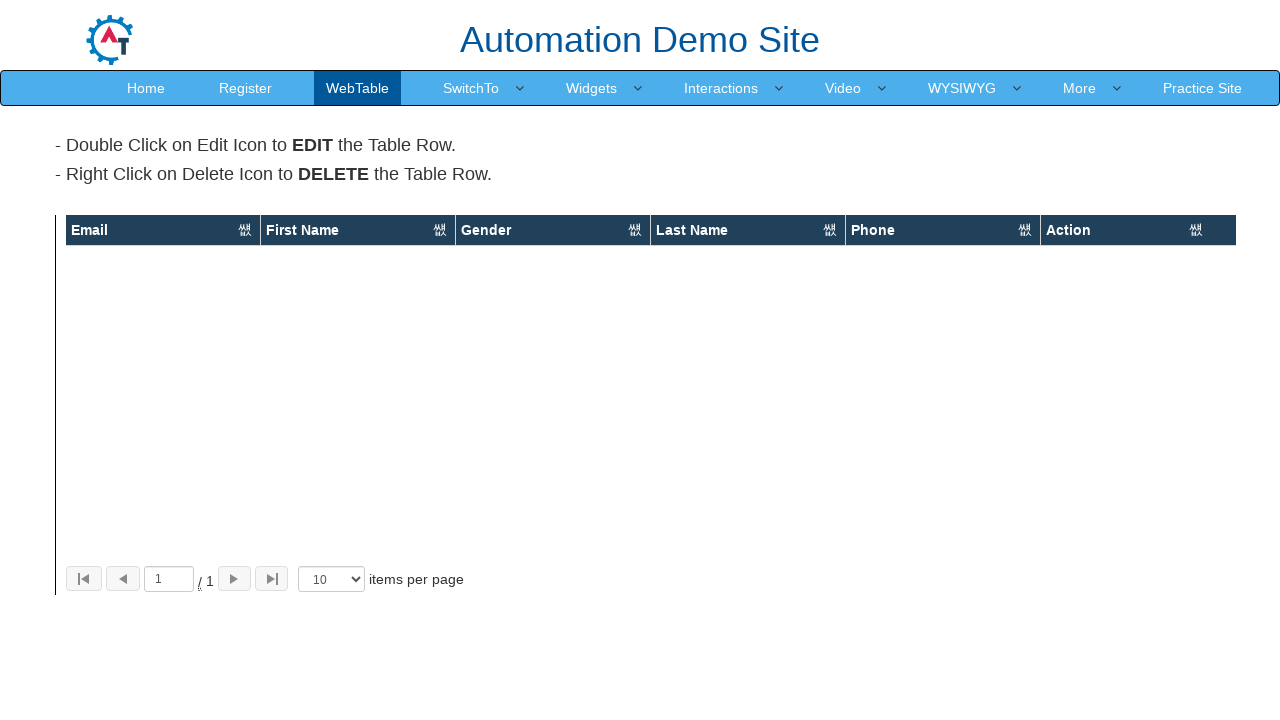